Tests the selectable widget functionality by clicking on multiple list items in sequence to select them

Starting URL: https://demoqa.com/selectable

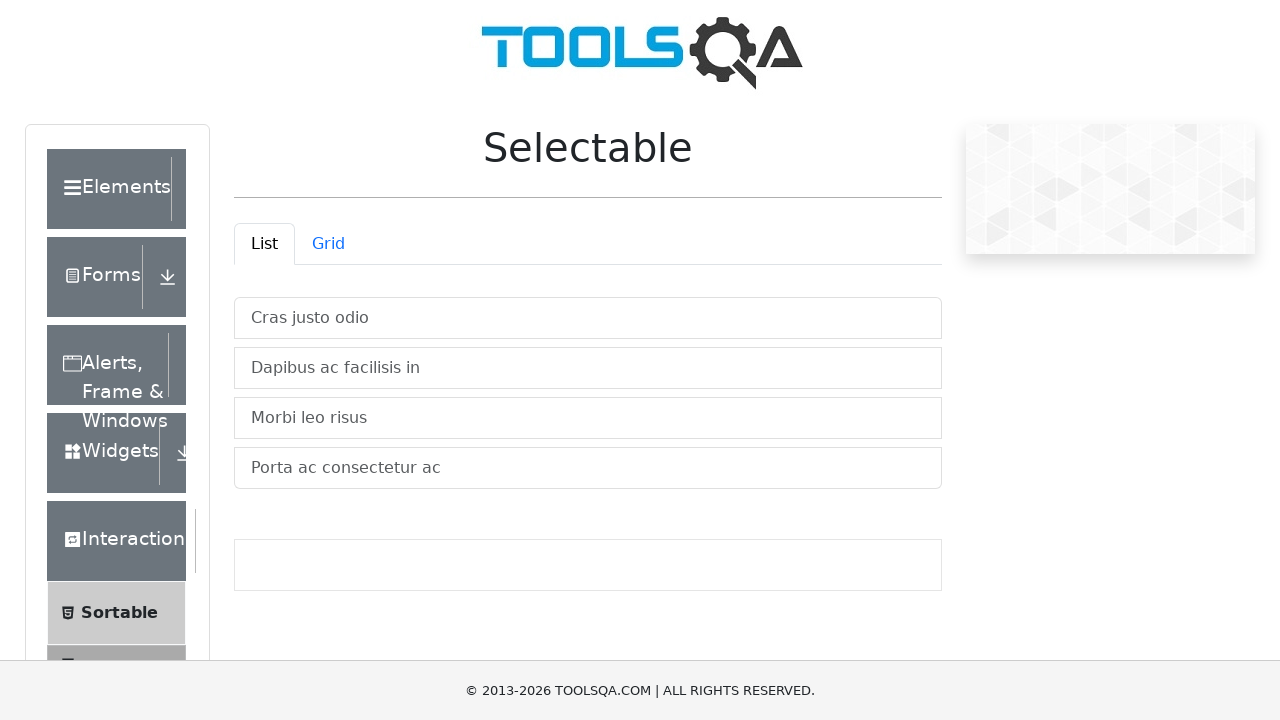

Navigated to selectable widget demo page
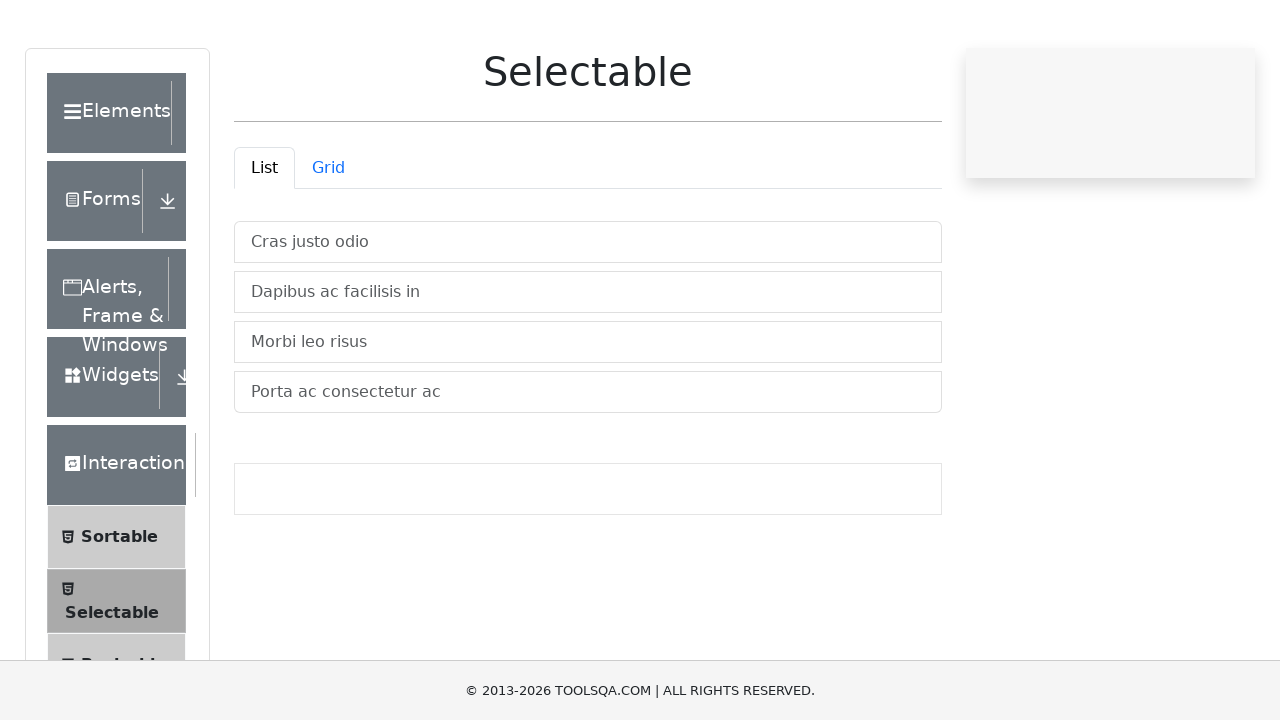

Selected first list item at (588, 318) on xpath=//*[@id="verticalListContainer"]/li[1]
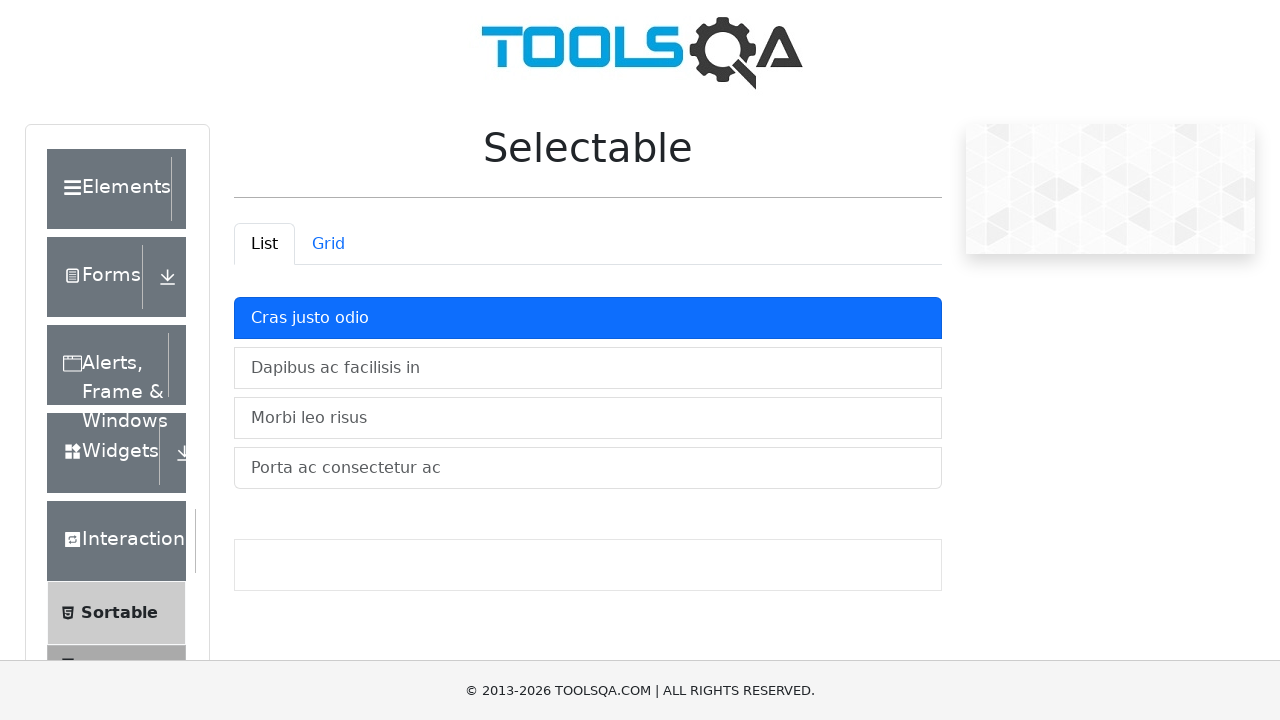

Selected second list item at (588, 368) on xpath=//*[@id="verticalListContainer"]/li[2]
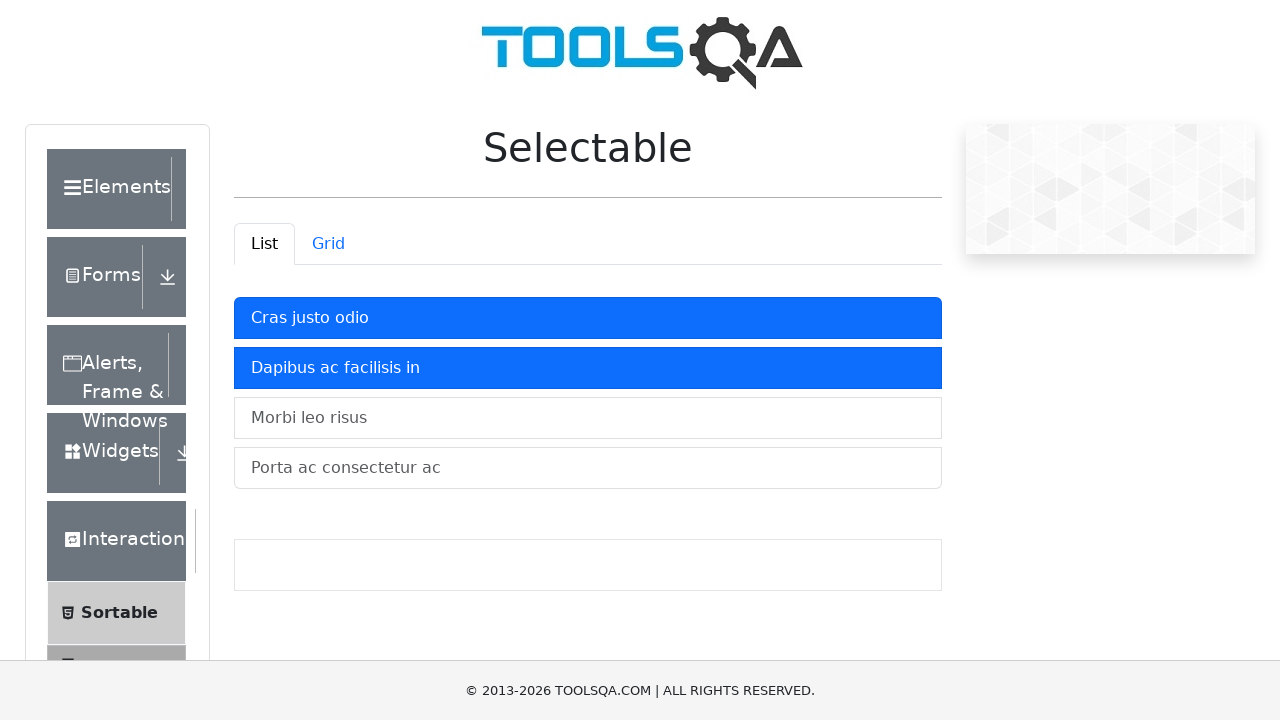

Selected third list item at (588, 418) on xpath=//*[@id="verticalListContainer"]/li[3]
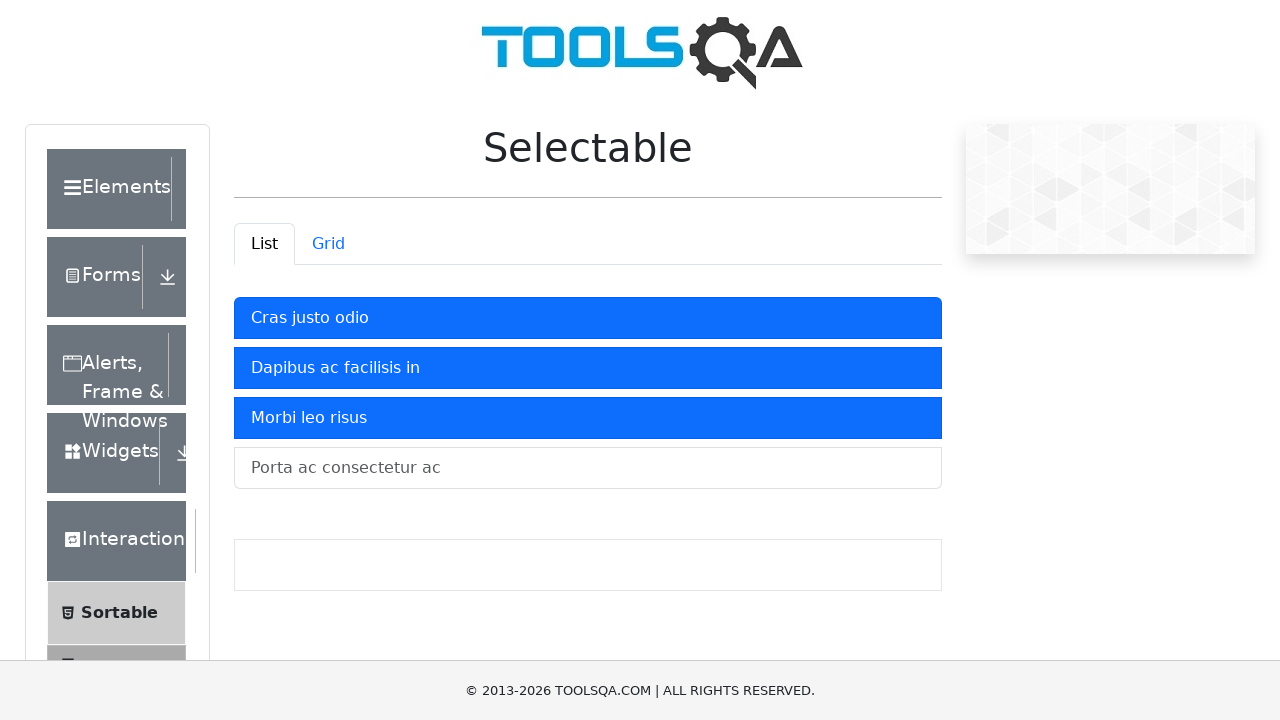

Selected fourth list item at (588, 468) on xpath=//*[@id="verticalListContainer"]/li[4]
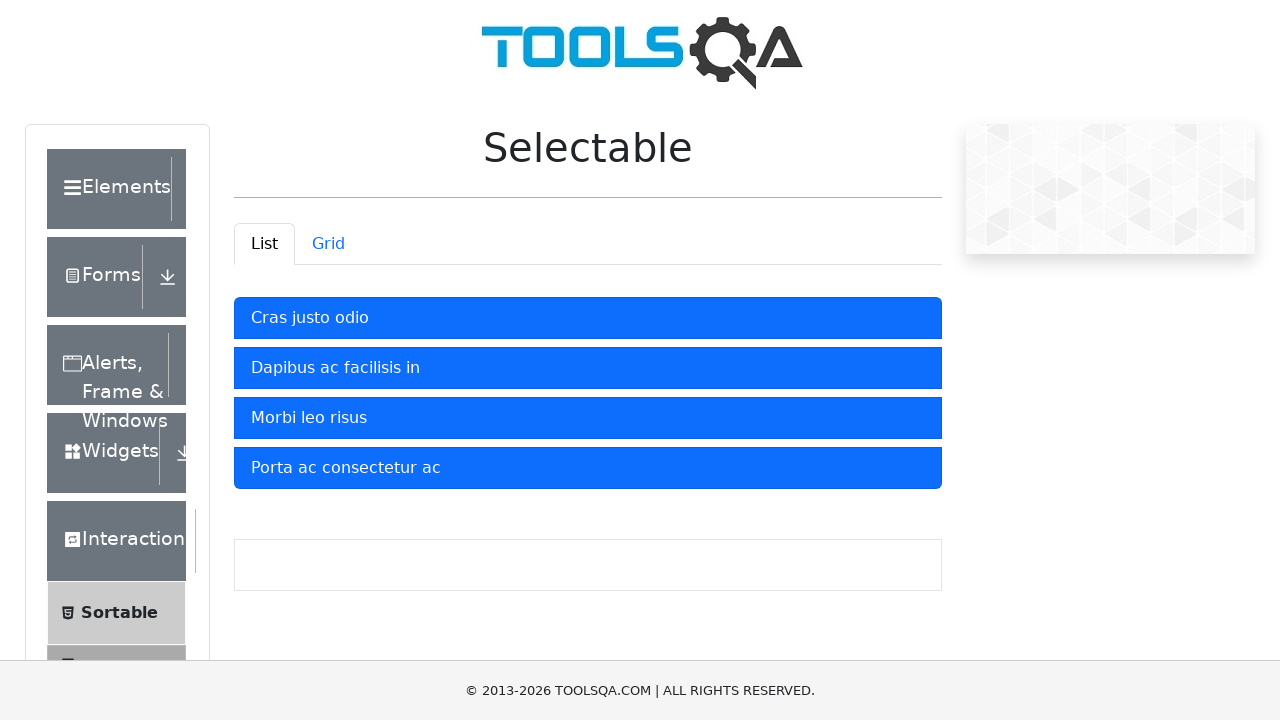

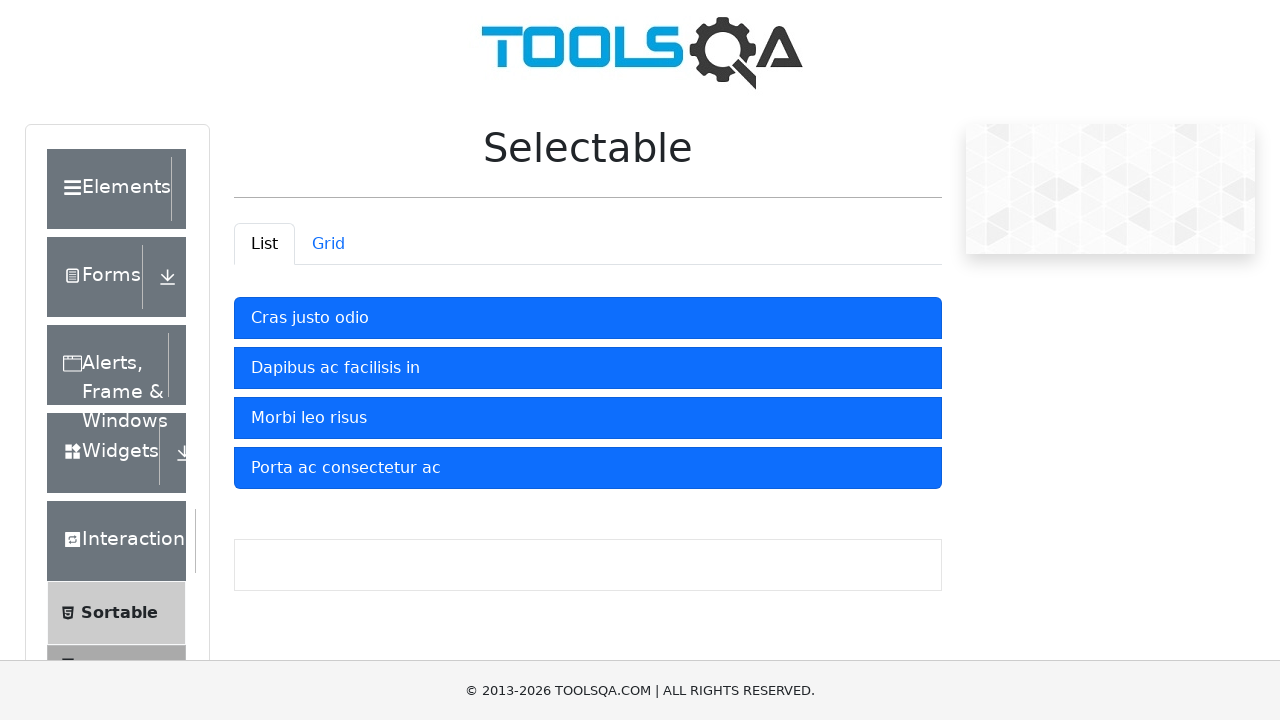